Tests multi-window handling by clicking a link multiple times to open new windows and switching between them

Starting URL: https://the-internet.herokuapp.com/windows

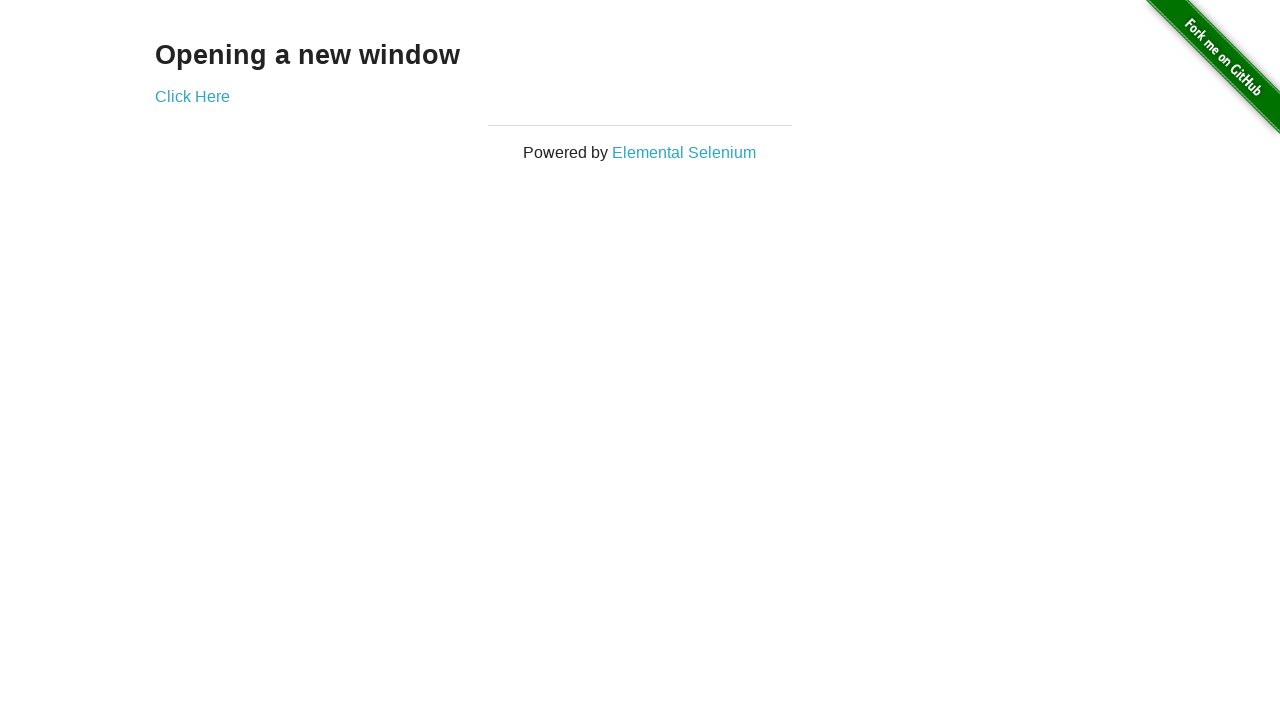

Stored reference to main window
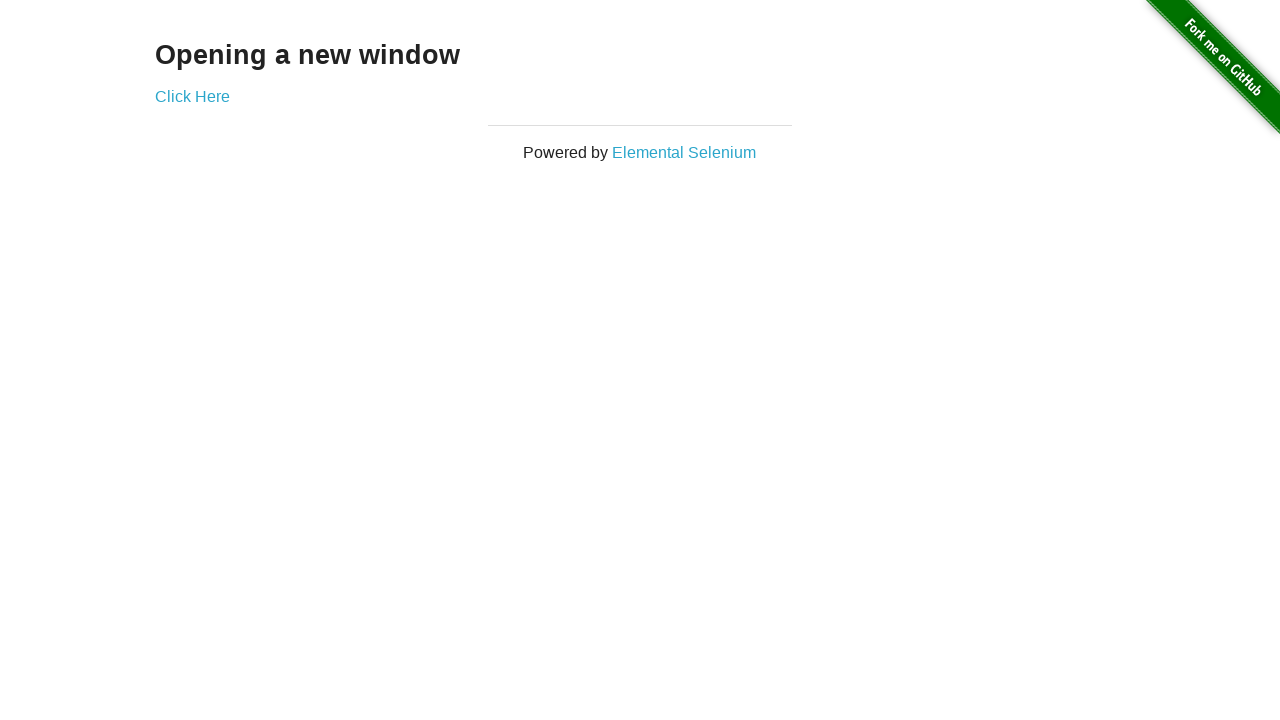

Clicked 'Click Here' link - first window opened at (192, 96) on xpath=//a[.='Click Here']
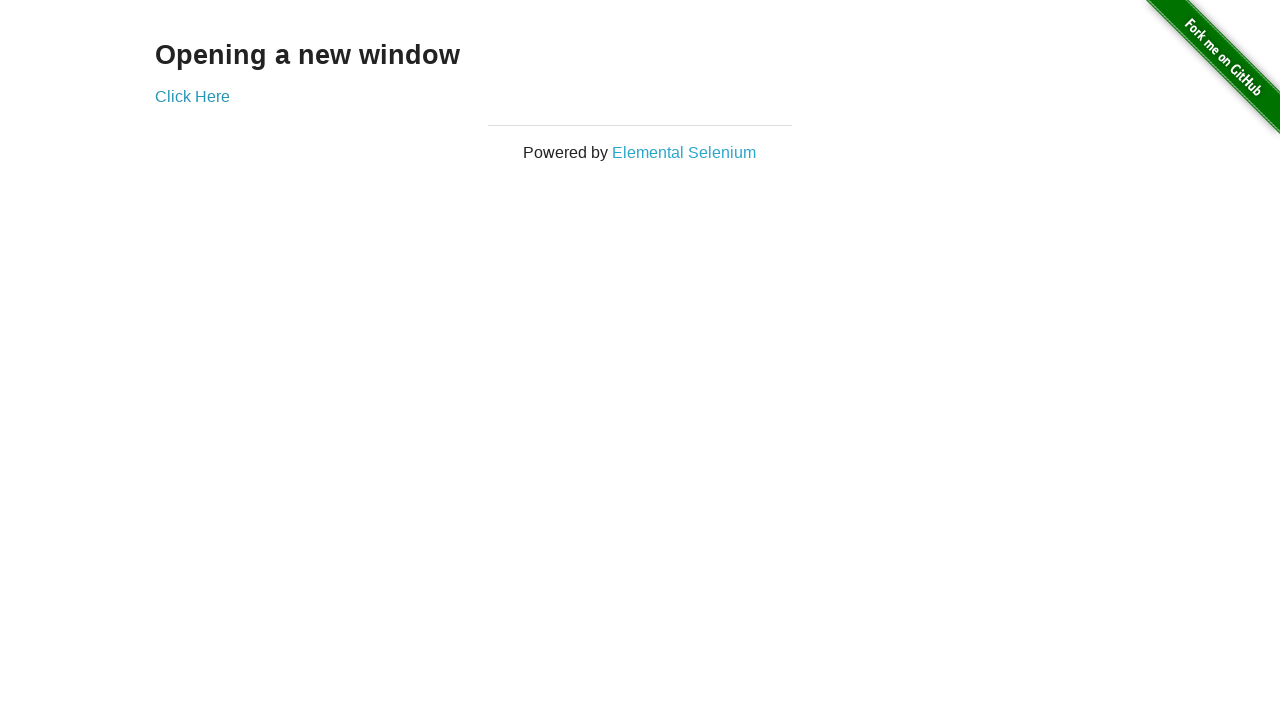

Clicked 'Click Here' link - second window opened at (192, 96) on xpath=//a[.='Click Here']
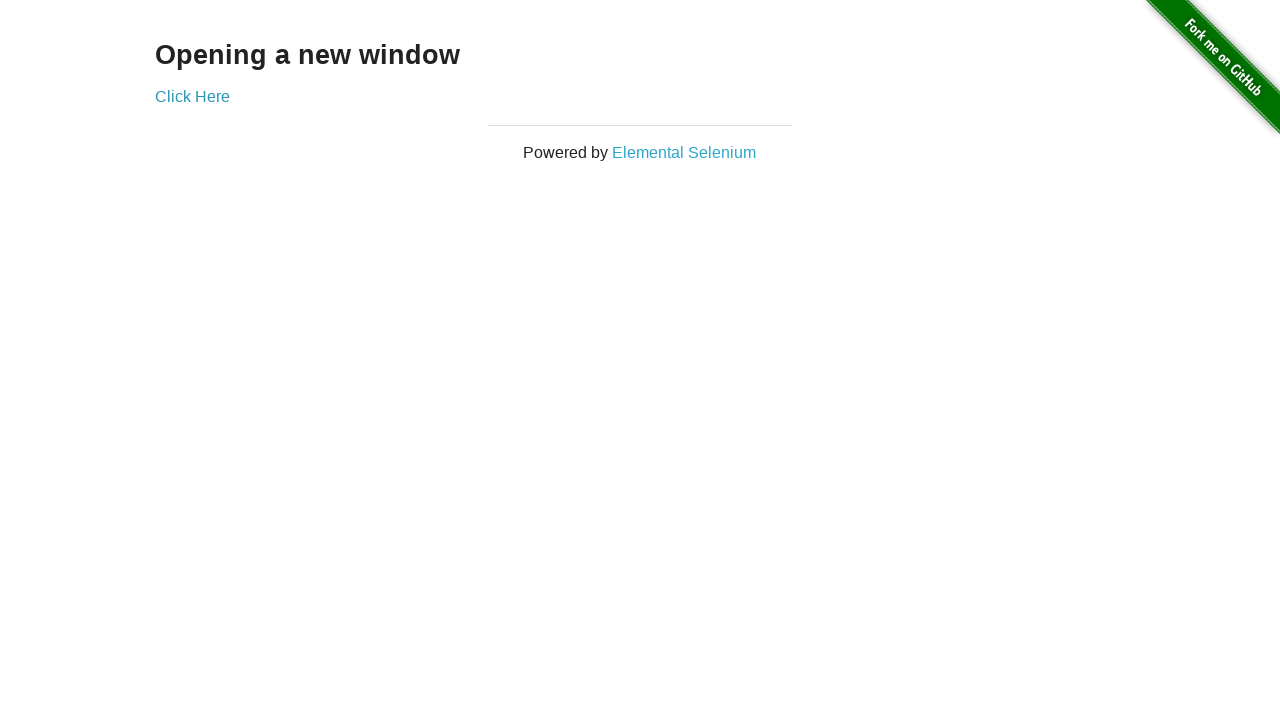

Clicked 'Click Here' link - third window opened at (192, 96) on xpath=//a[.='Click Here']
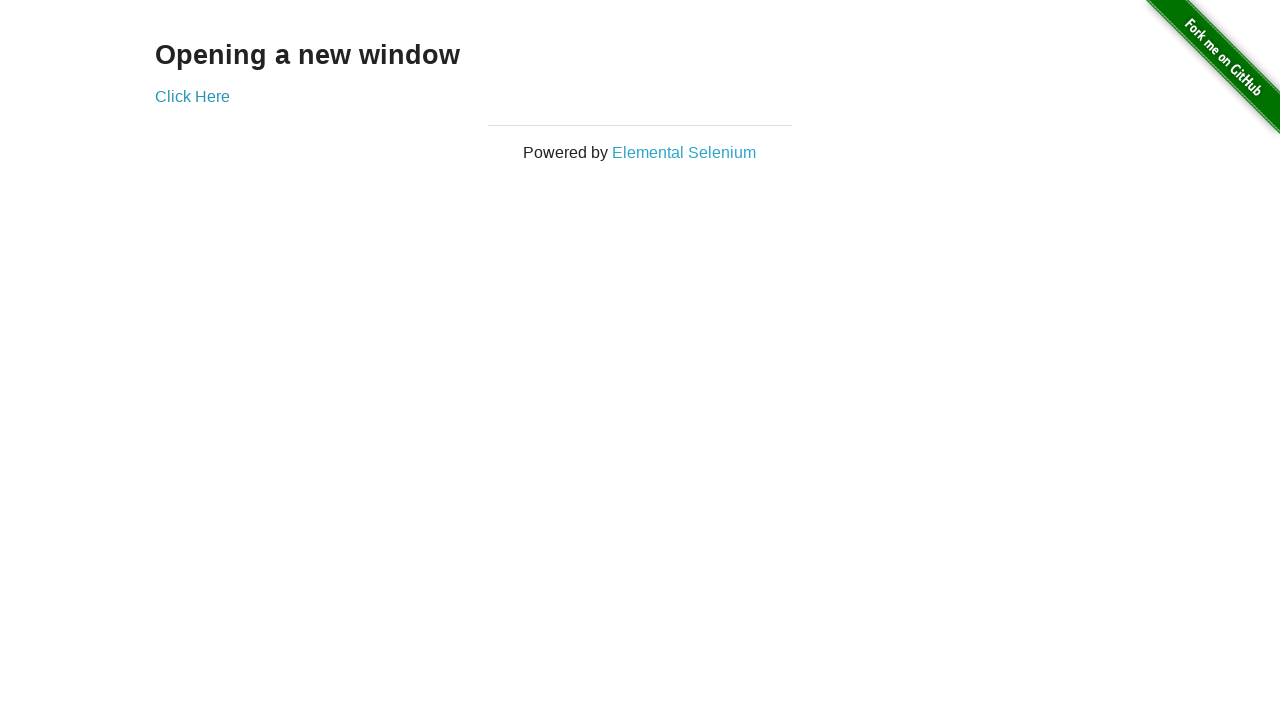

Retrieved all open pages/windows from context
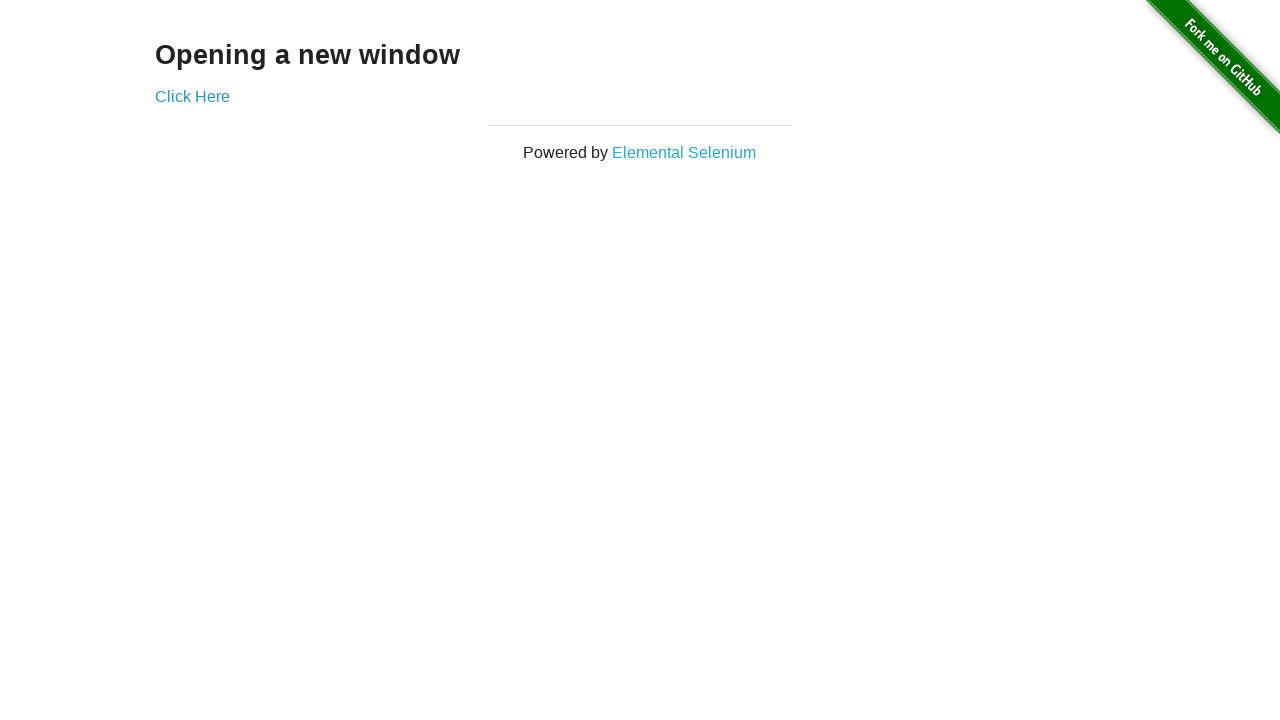

Switched to a different window
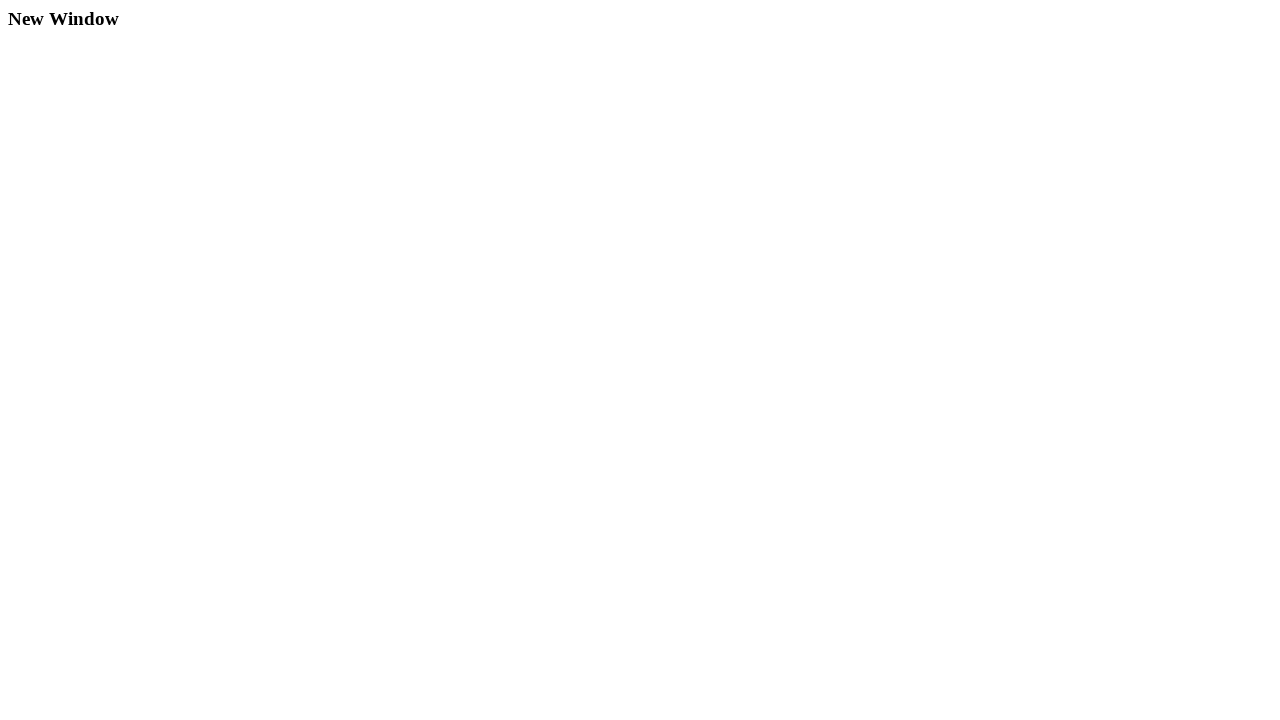

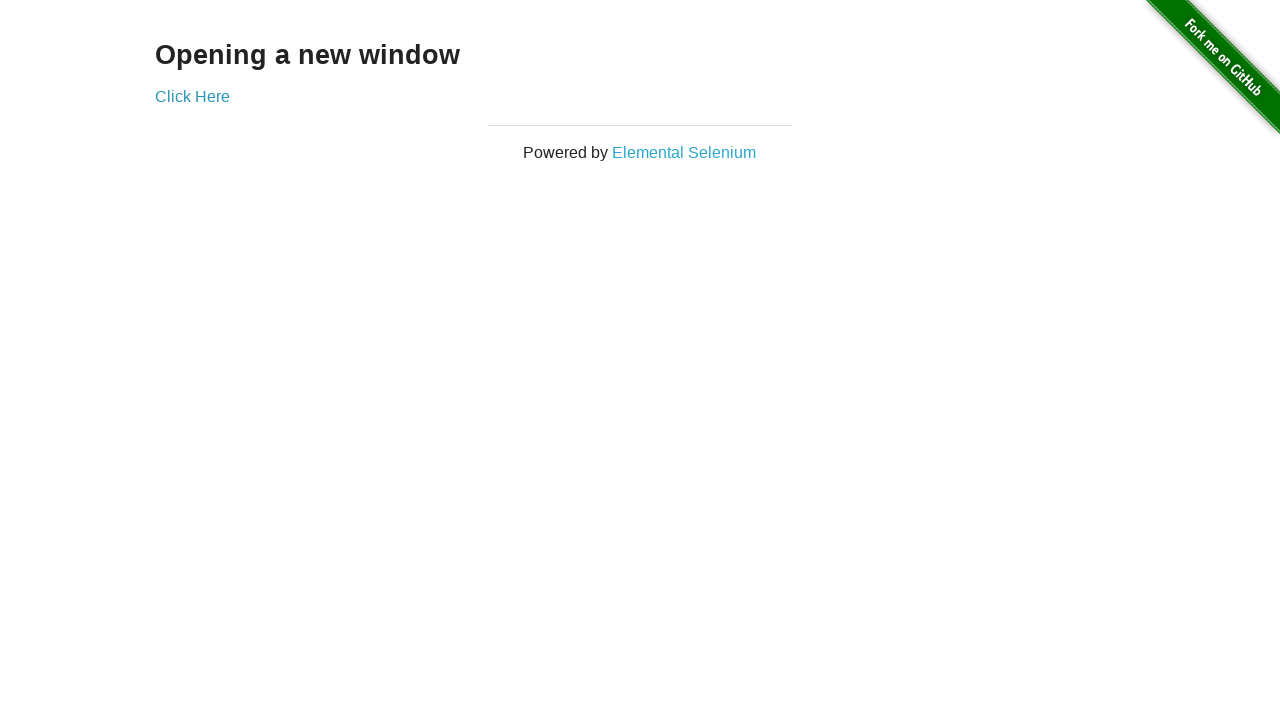